Tests drag and drop using mouse actions (click and hold, move, release) from column A to column B

Starting URL: https://the-internet.herokuapp.com/drag_and_drop

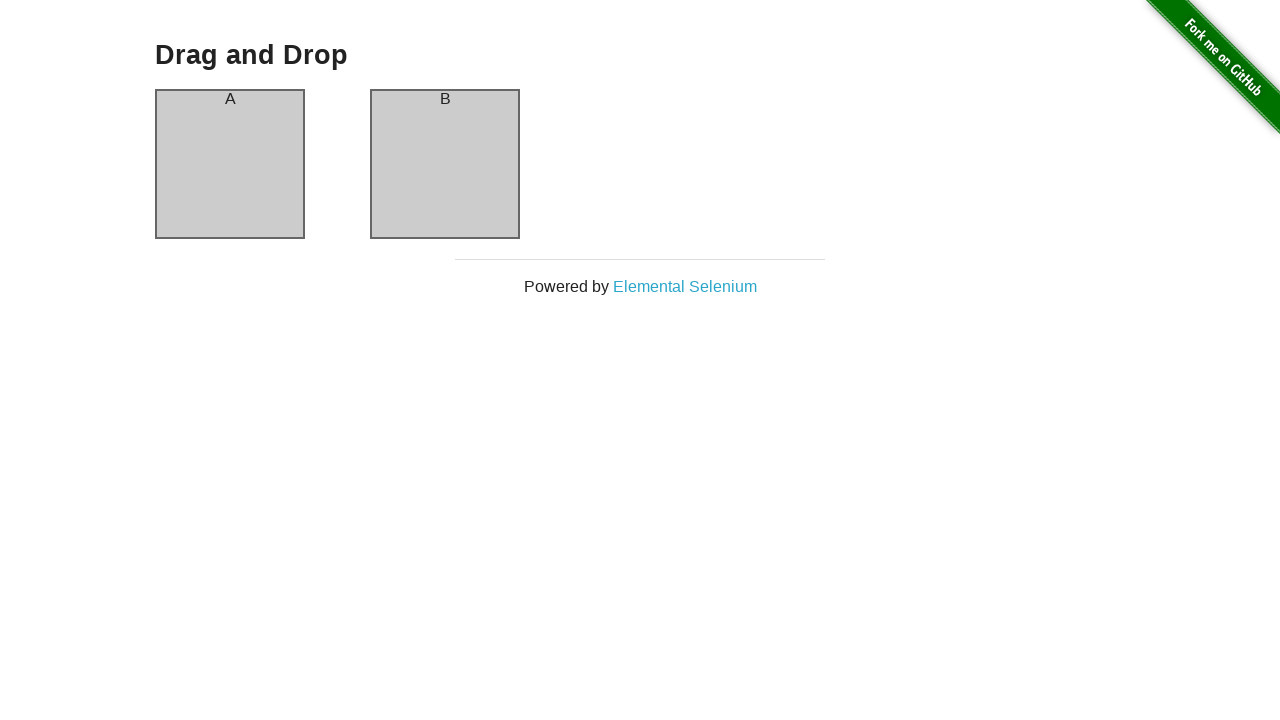

Waited for column A element to be visible
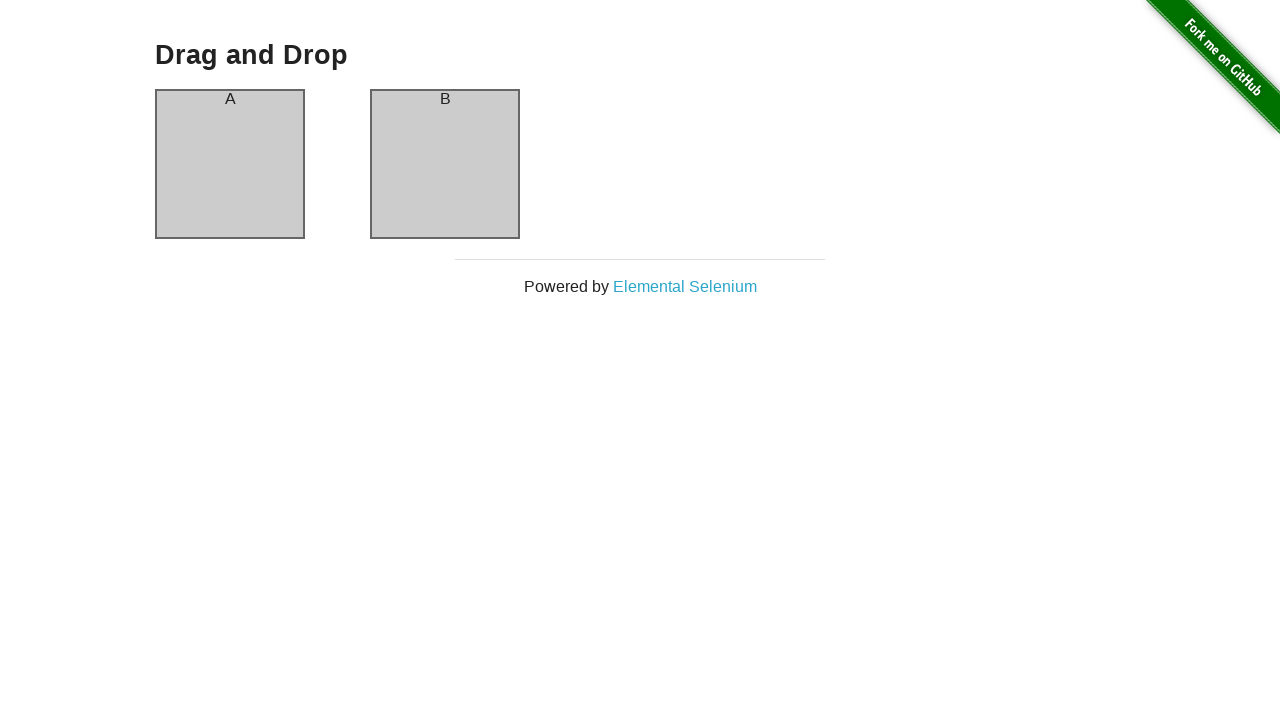

Waited for column B element to be visible
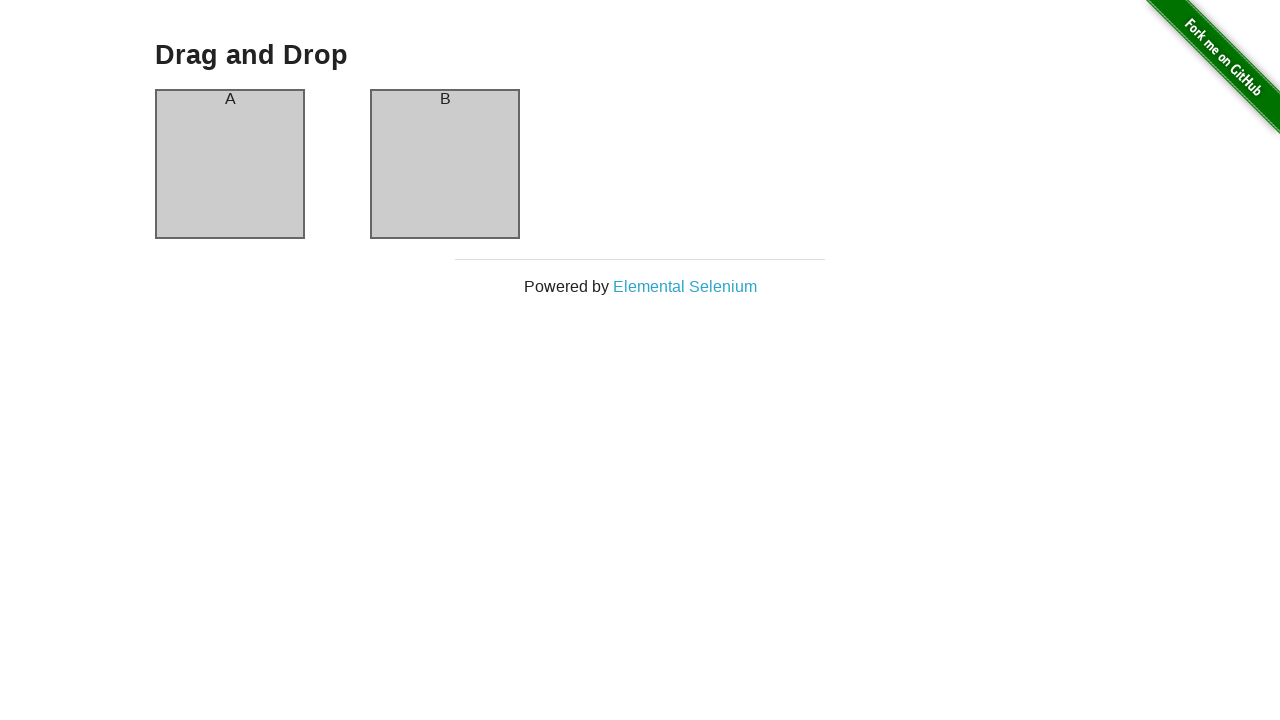

Located source element in column A
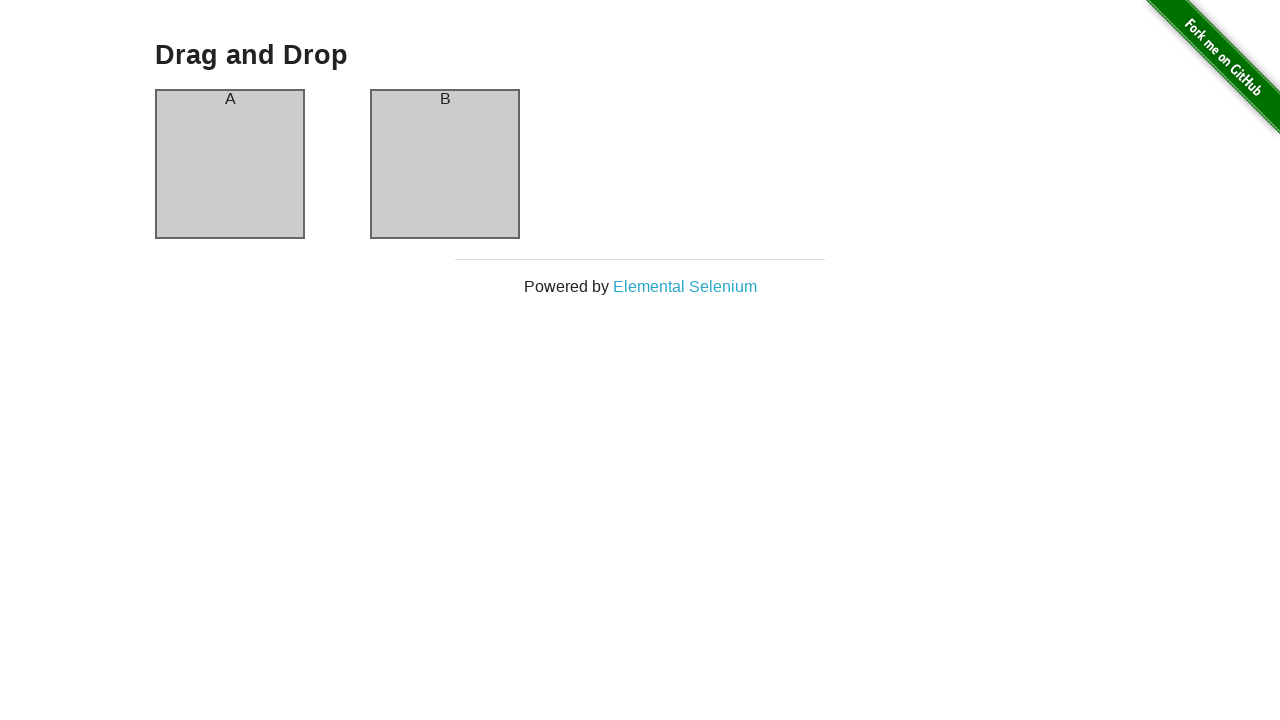

Located target element in column B
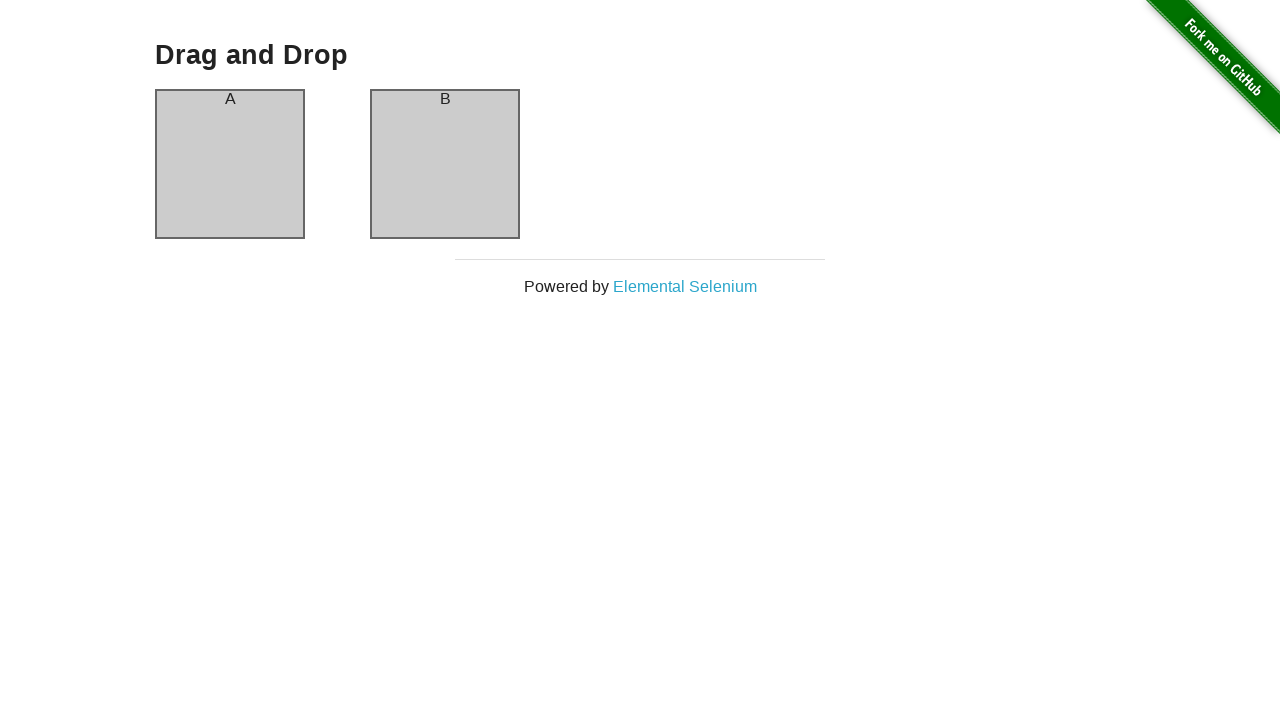

Dragged element from column A to column B using mouse actions at (445, 164)
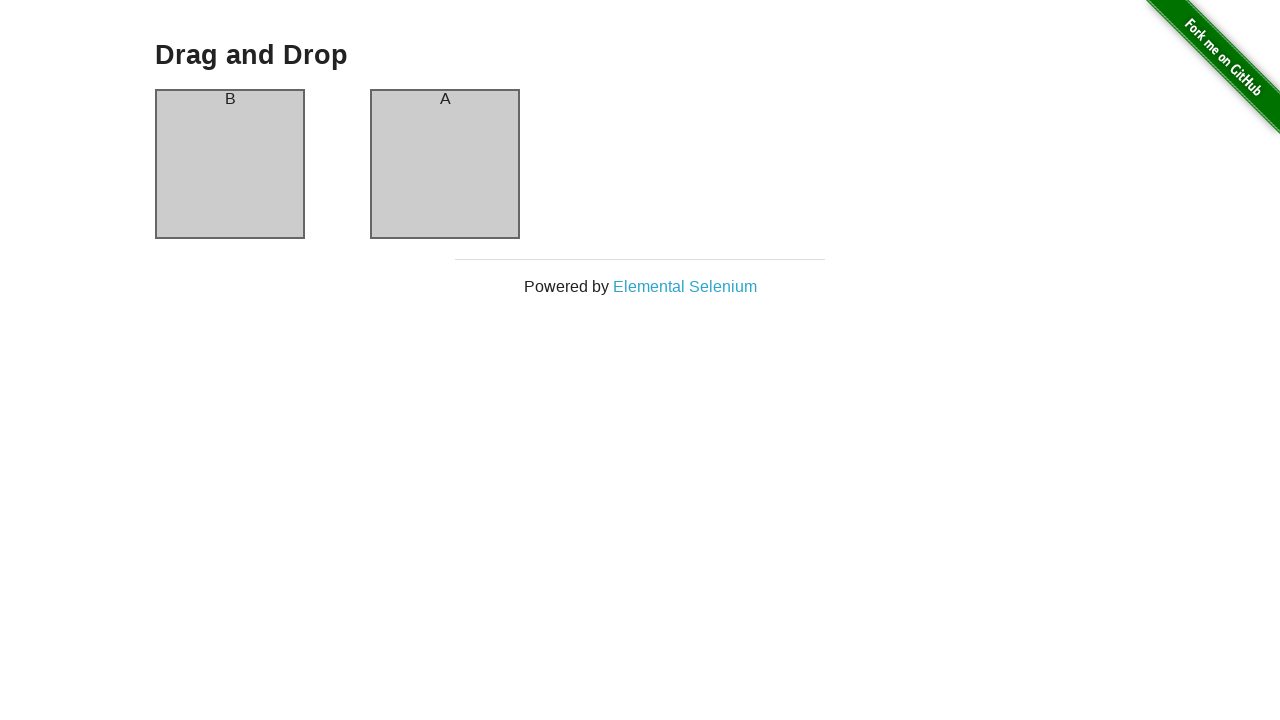

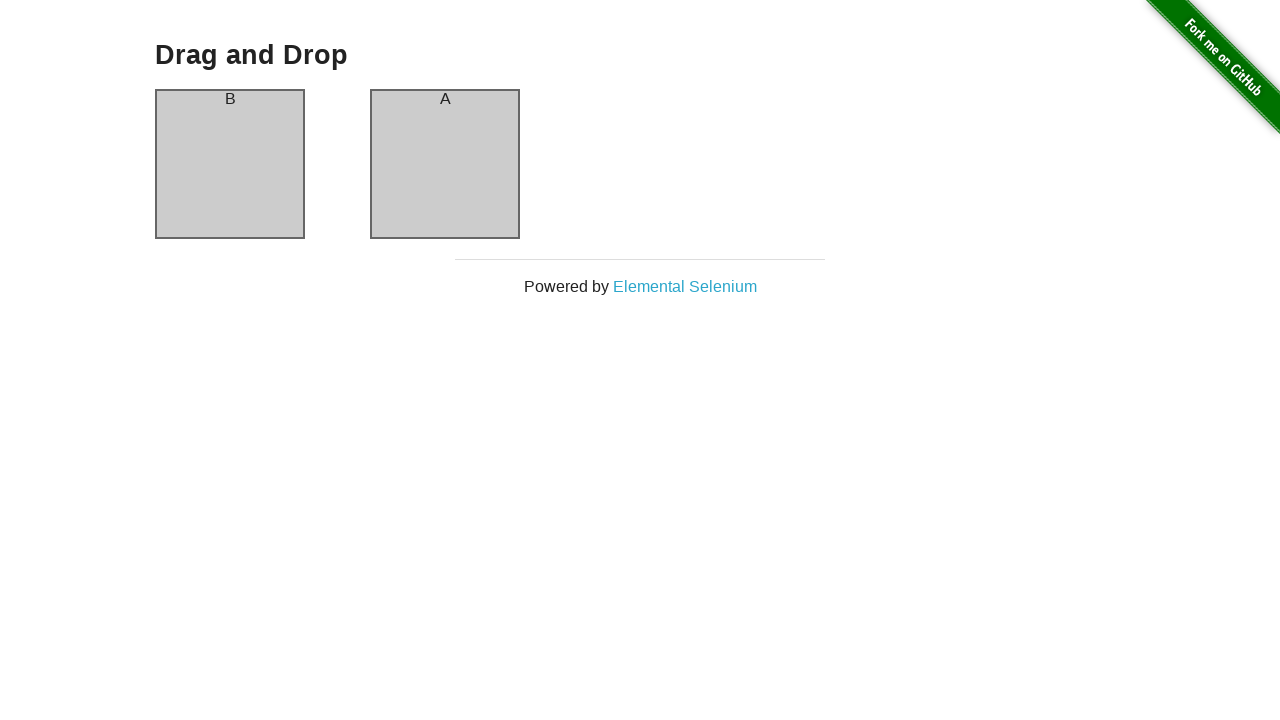